Tests different types of JavaScript alerts (simple, confirm, and prompt) by triggering them and interacting with accept, dismiss, and text input

Starting URL: https://demoqa.com/alerts

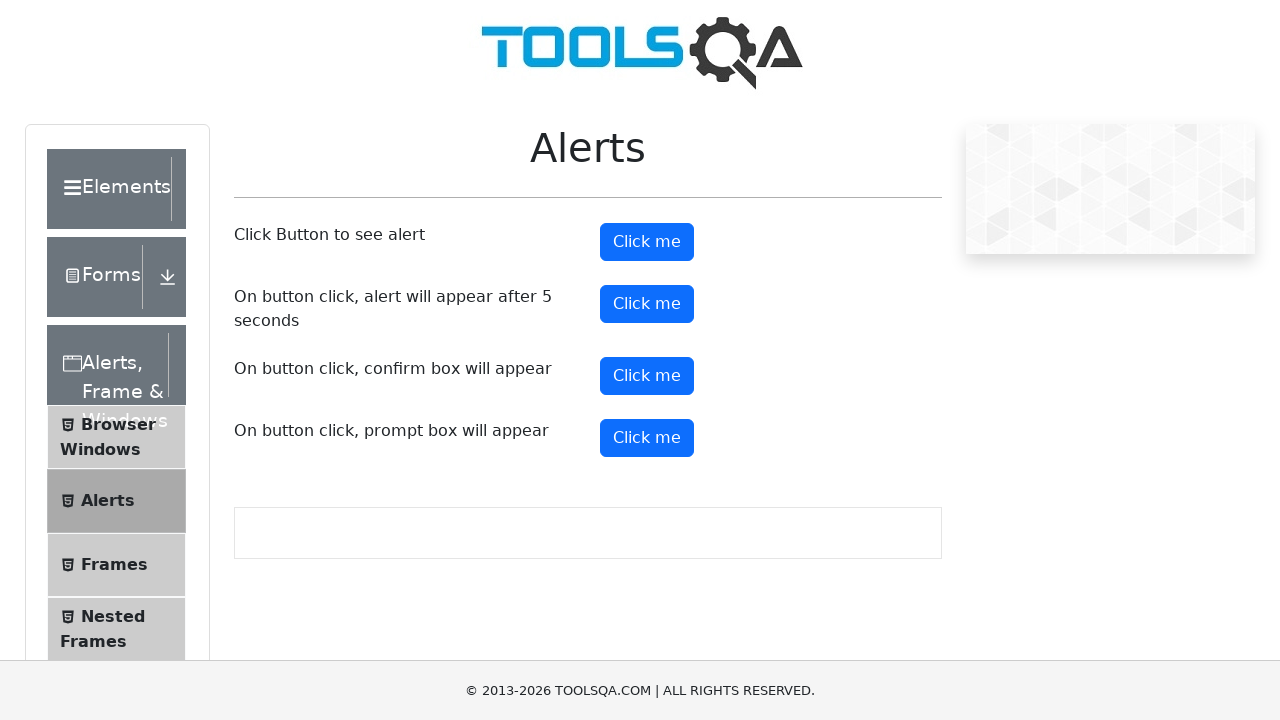

Clicked button to trigger simple alert at (647, 242) on #alertButton
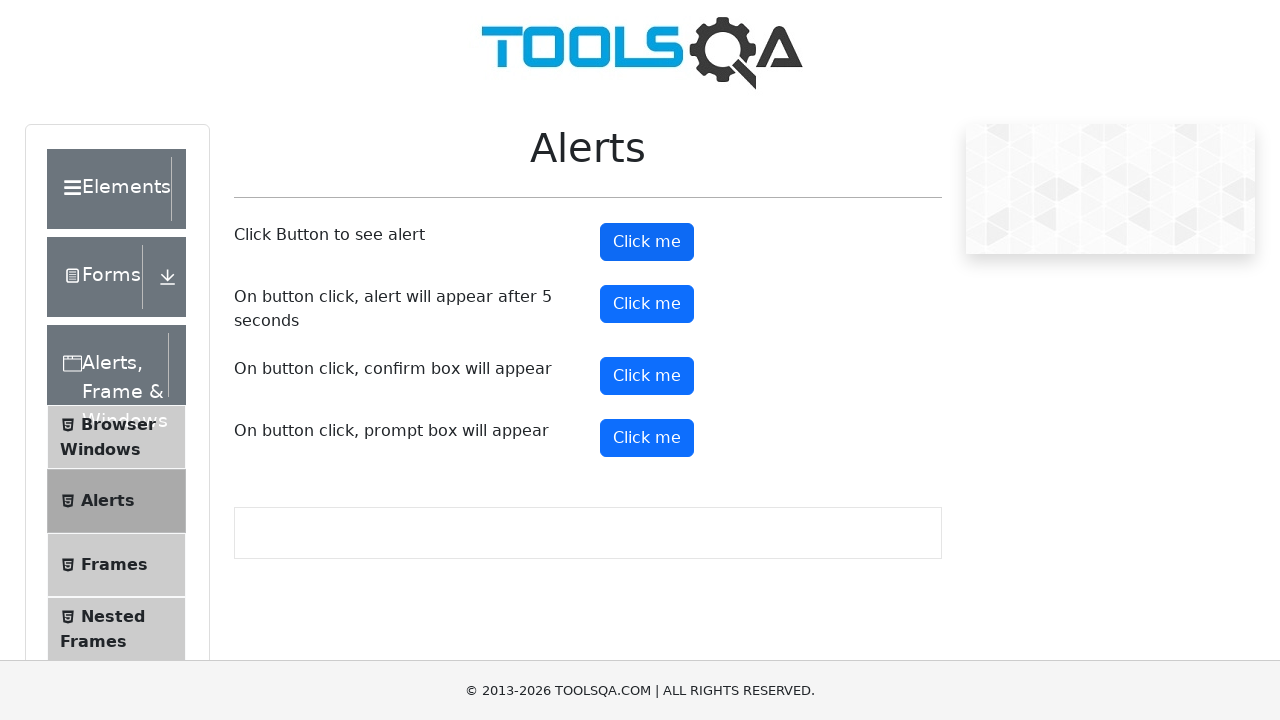

Set up dialog handler to accept simple alert
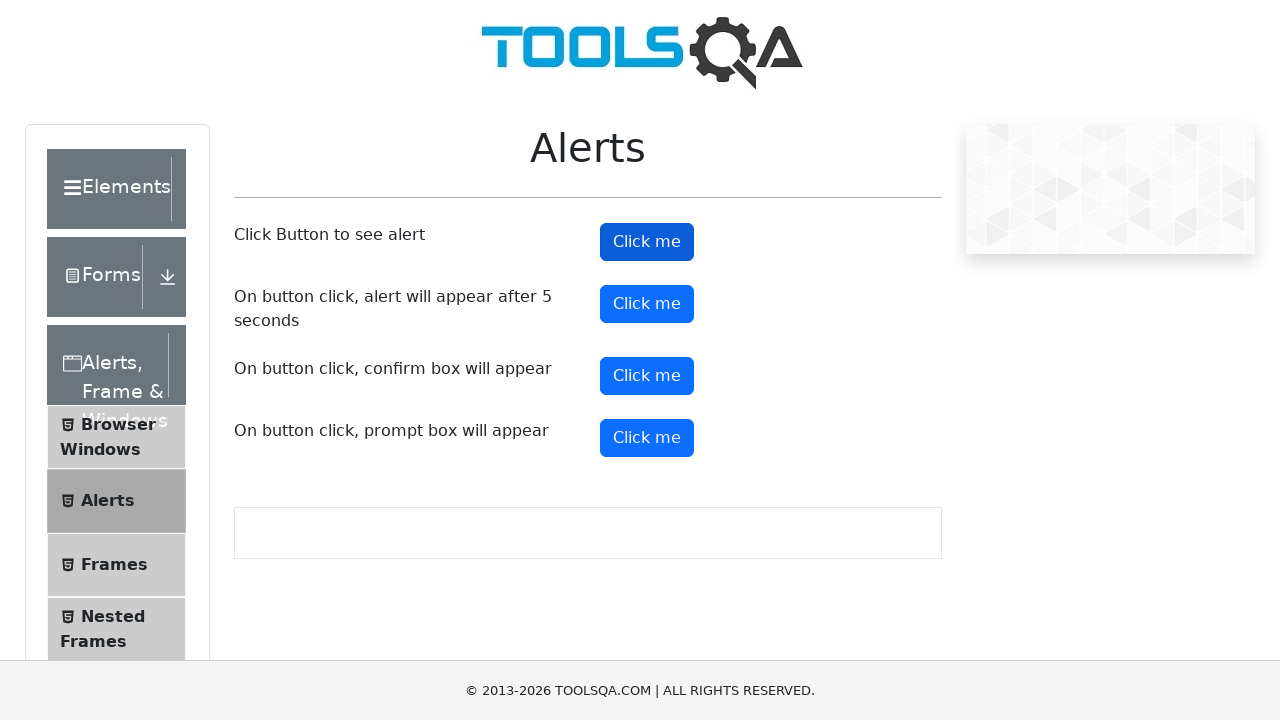

Clicked button to trigger confirm alert at (647, 376) on #confirmButton
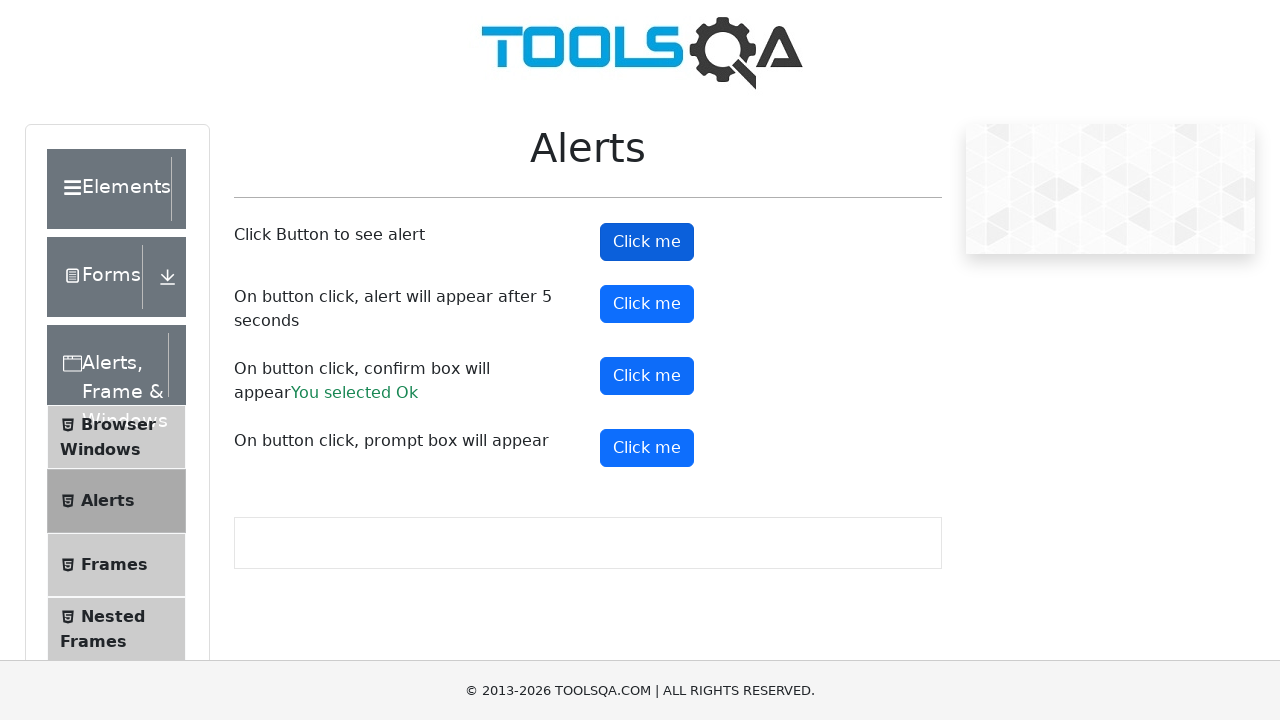

Set up dialog handler to dismiss confirm alert
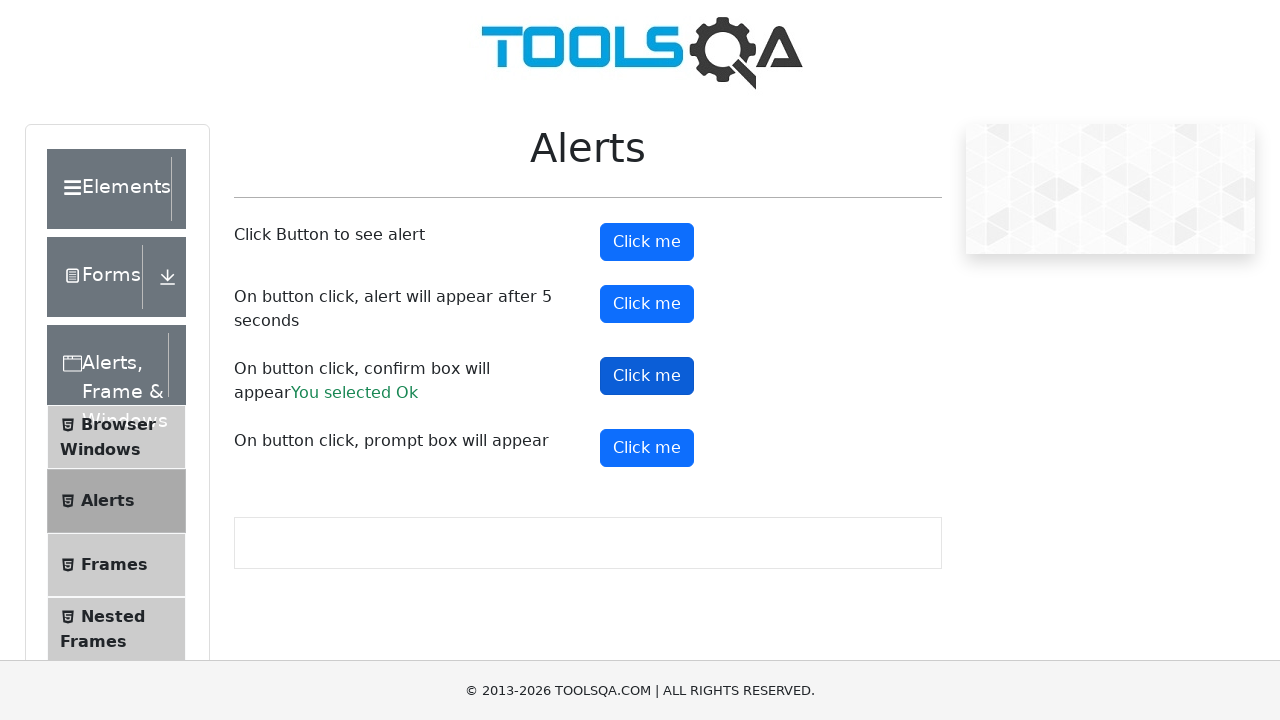

Set up dialog handler to accept prompt alert with text input
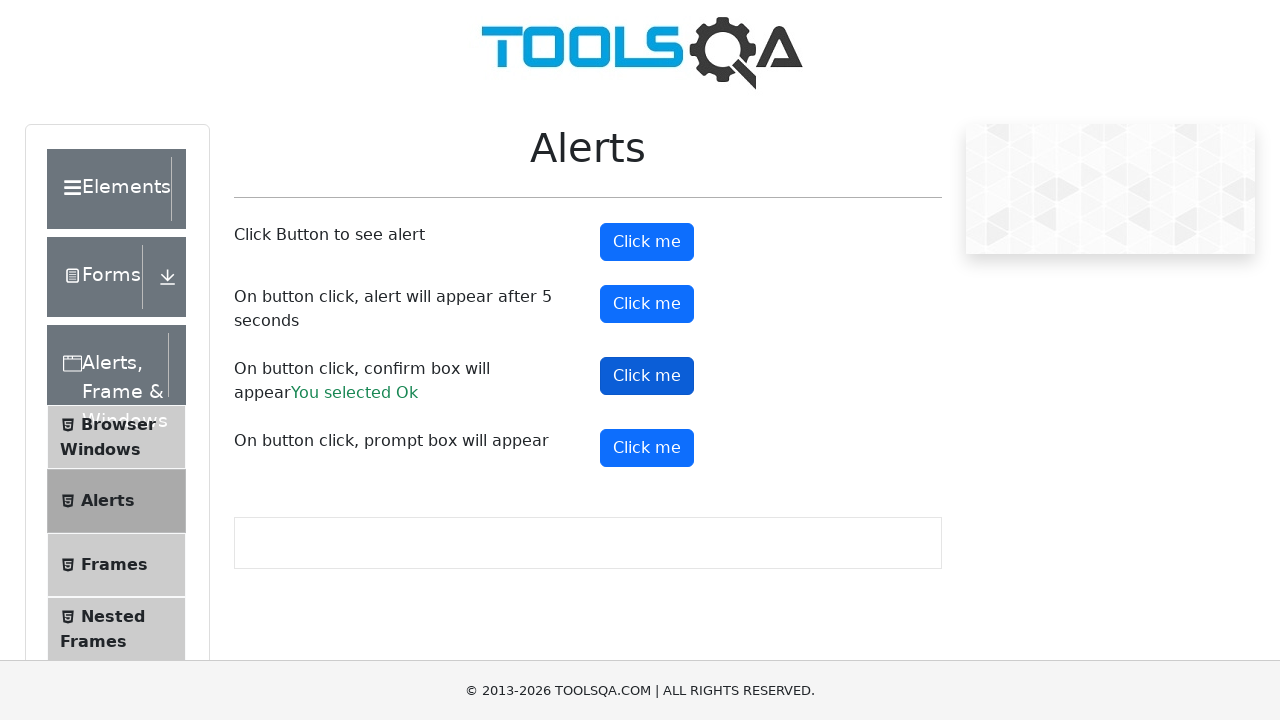

Clicked button to trigger prompt alert at (647, 448) on #promtButton
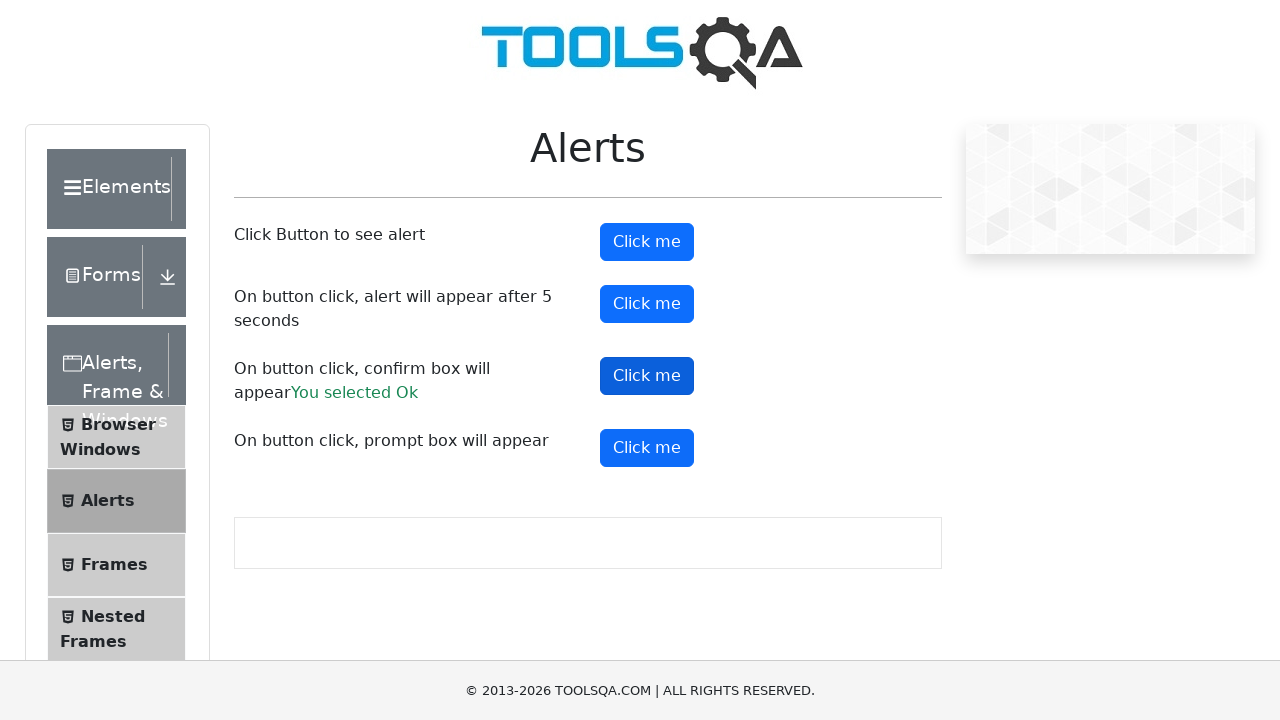

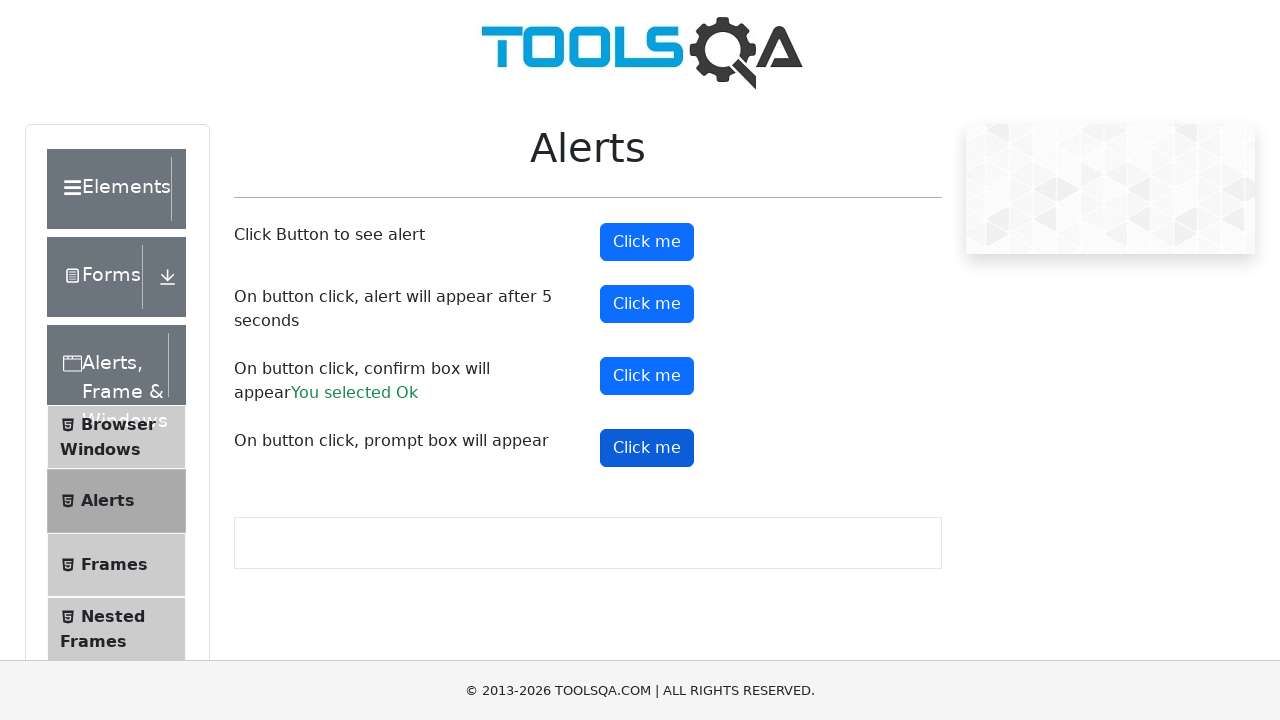